Tests that the Clear completed button displays the correct text

Starting URL: https://demo.playwright.dev/todomvc

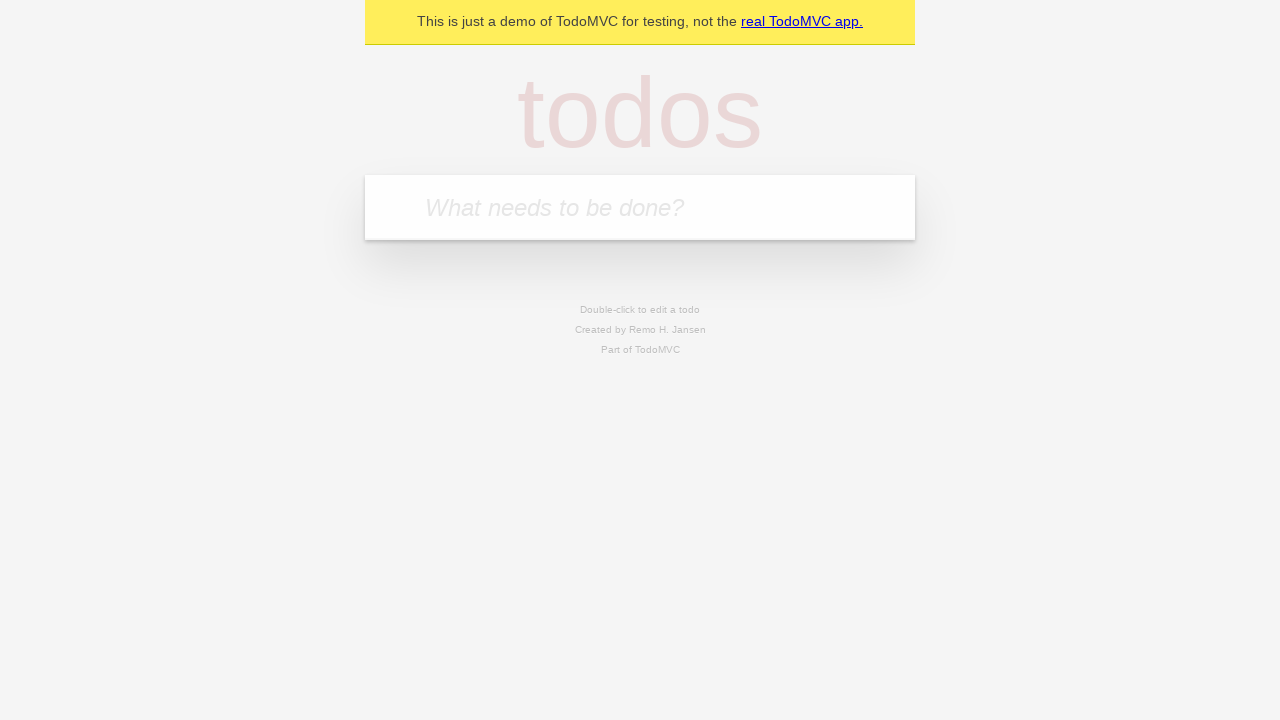

Filled todo input with 'buy some cheese' on internal:attr=[placeholder="What needs to be done?"i]
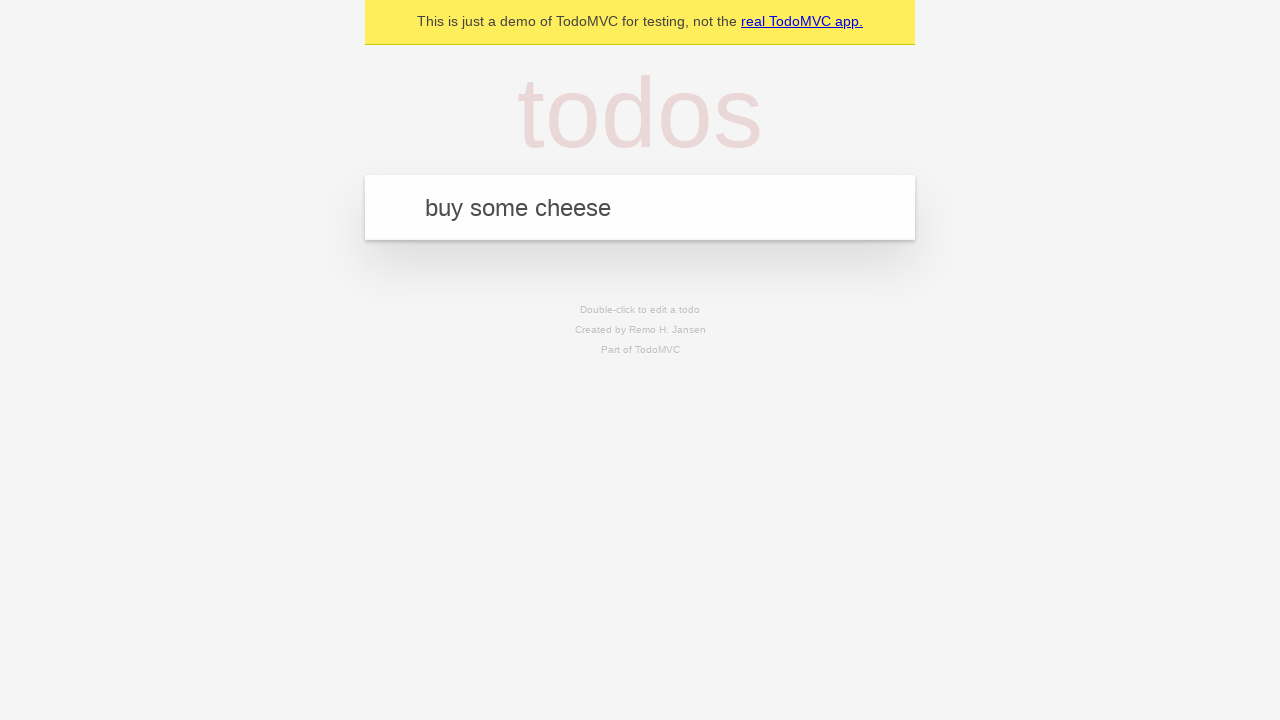

Pressed Enter to add todo 'buy some cheese' on internal:attr=[placeholder="What needs to be done?"i]
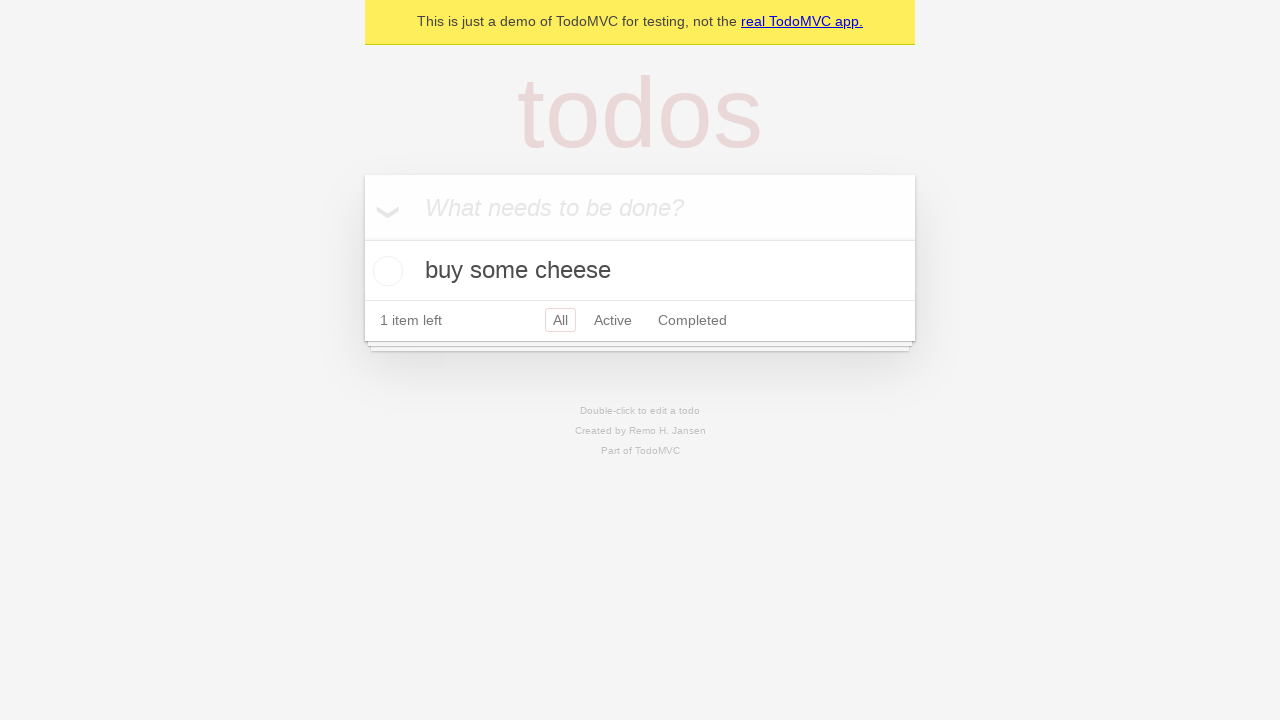

Filled todo input with 'feed the cat' on internal:attr=[placeholder="What needs to be done?"i]
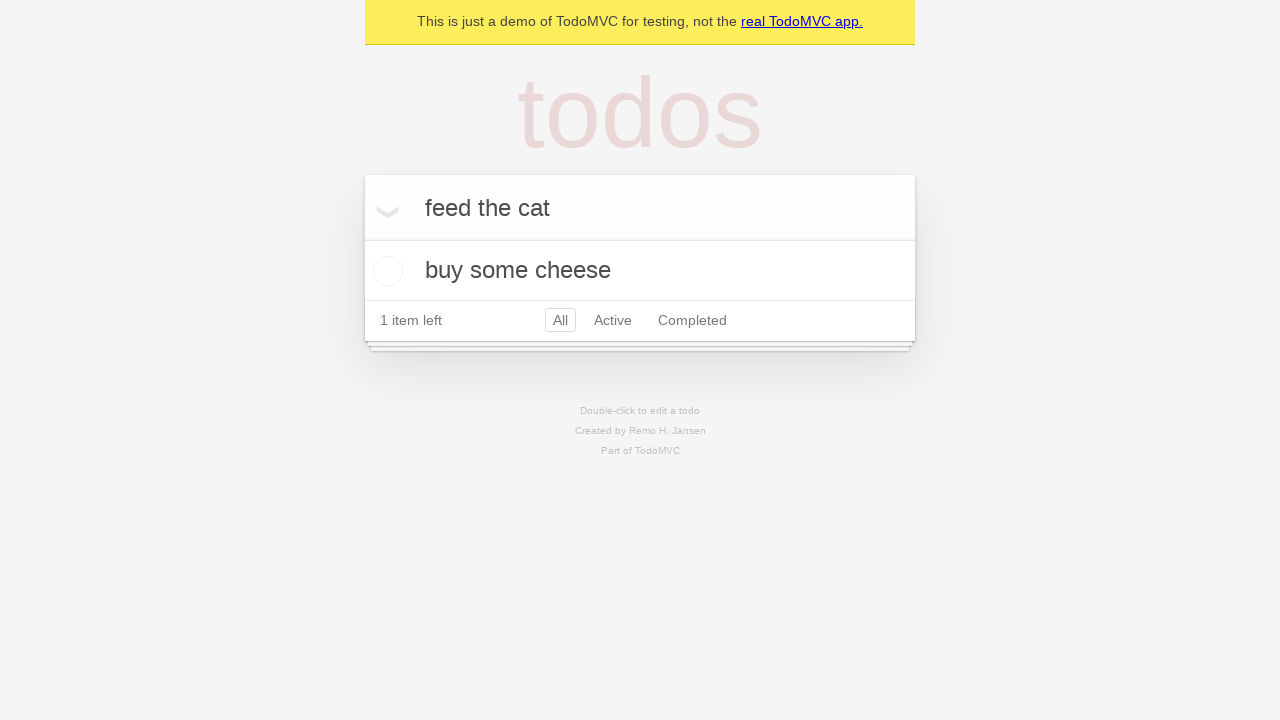

Pressed Enter to add todo 'feed the cat' on internal:attr=[placeholder="What needs to be done?"i]
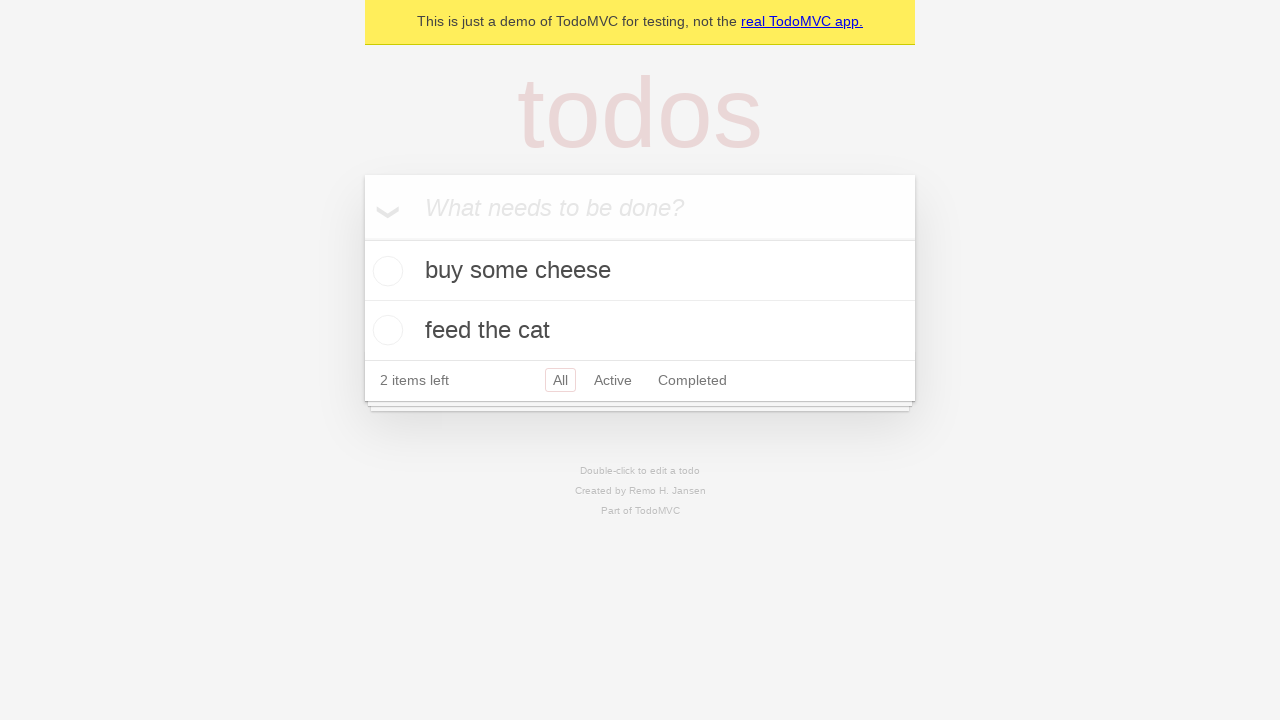

Filled todo input with 'book a doctors appointment' on internal:attr=[placeholder="What needs to be done?"i]
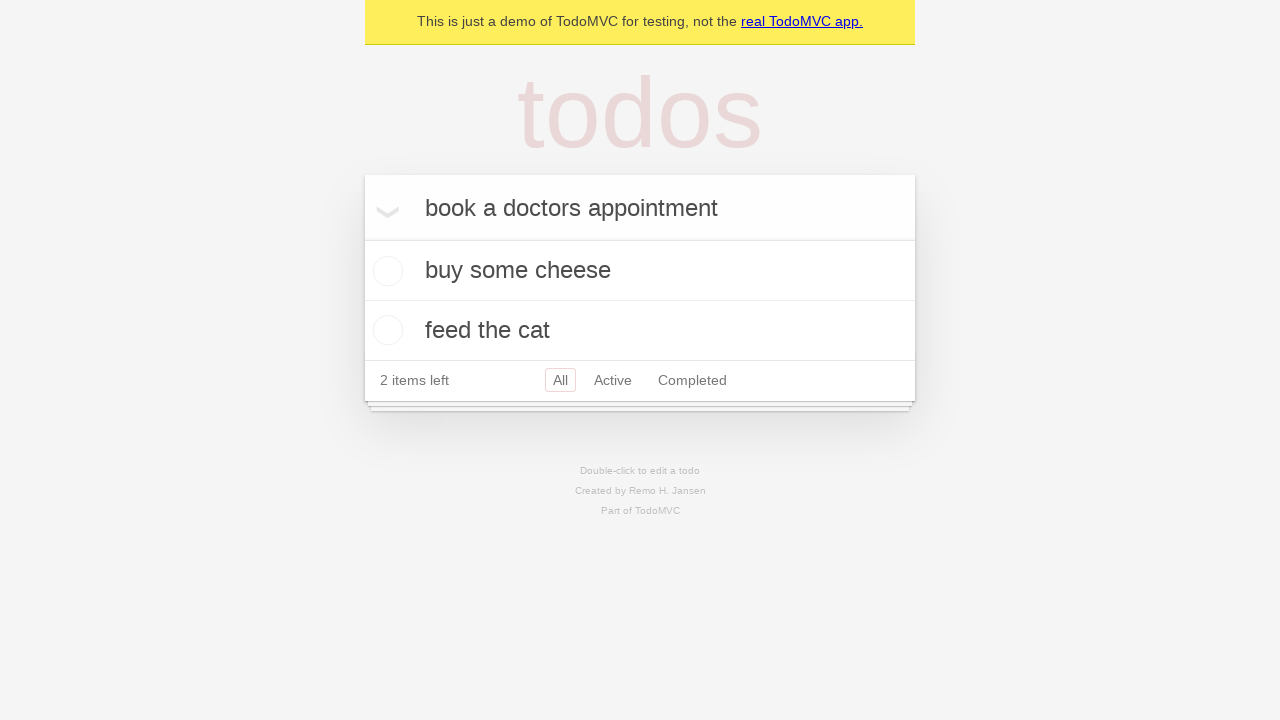

Pressed Enter to add todo 'book a doctors appointment' on internal:attr=[placeholder="What needs to be done?"i]
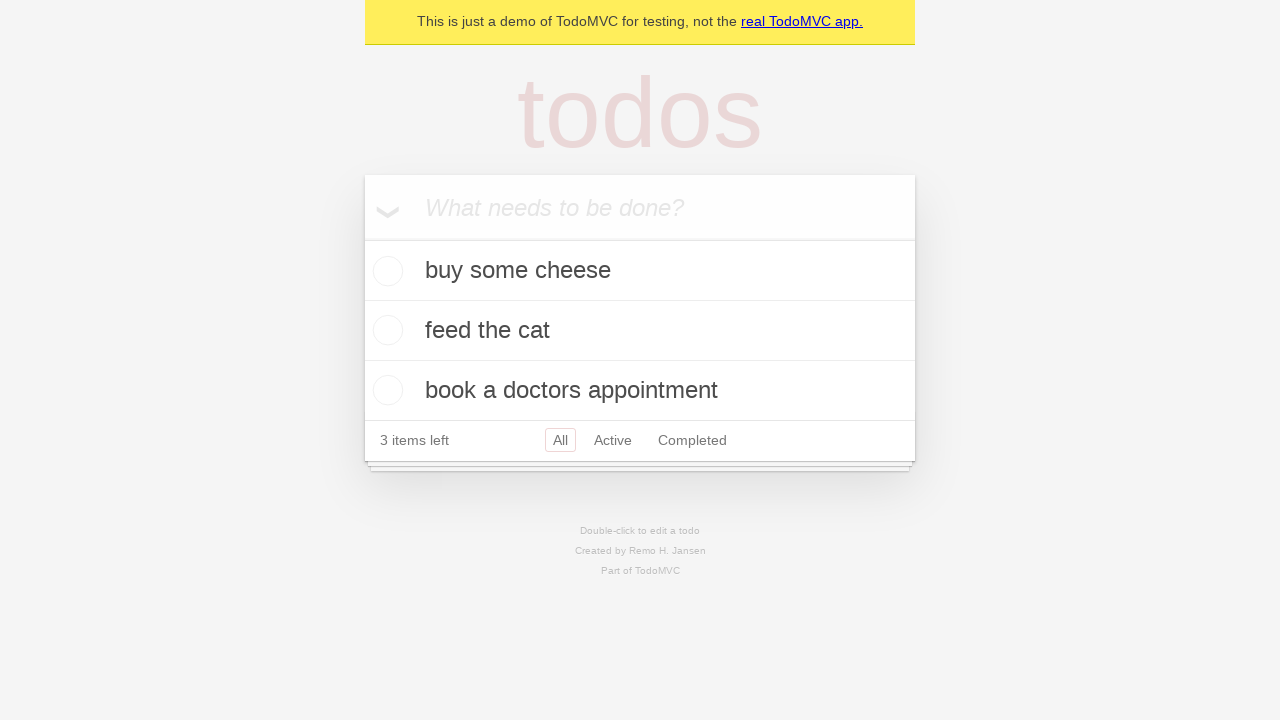

Checked the first todo item at (385, 271) on .todo-list li .toggle >> nth=0
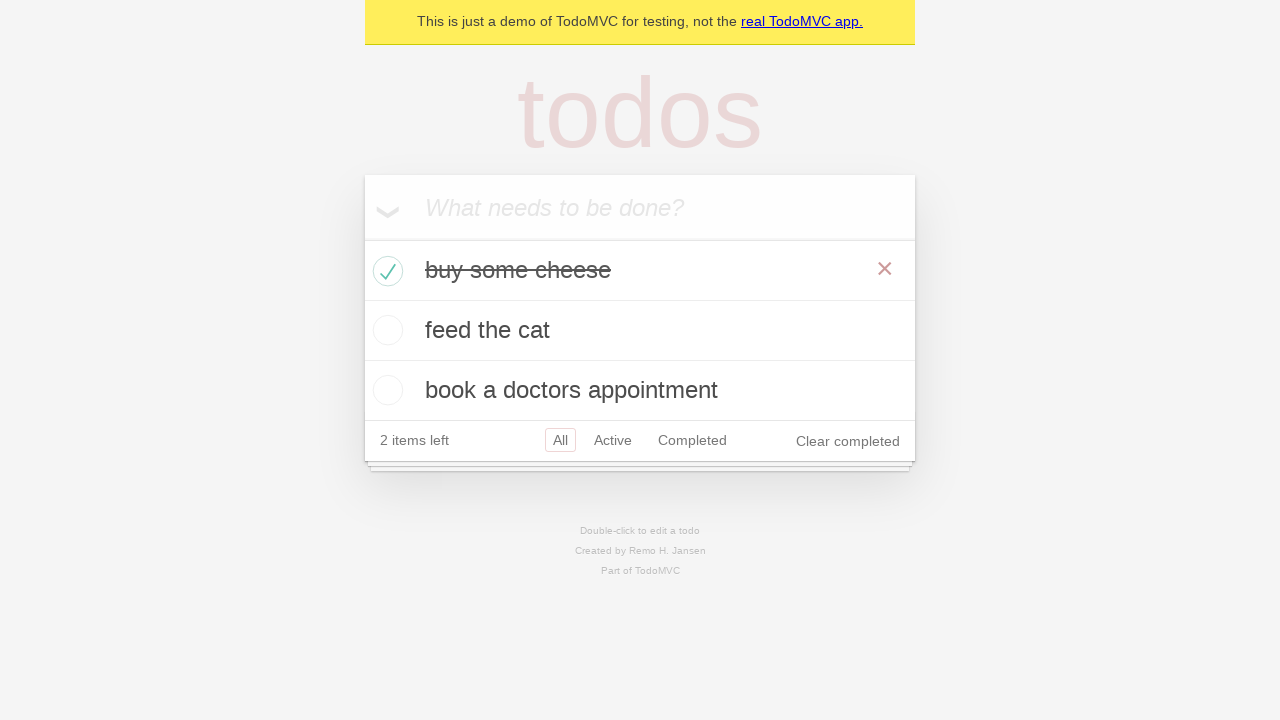

Clear completed button appeared on the page
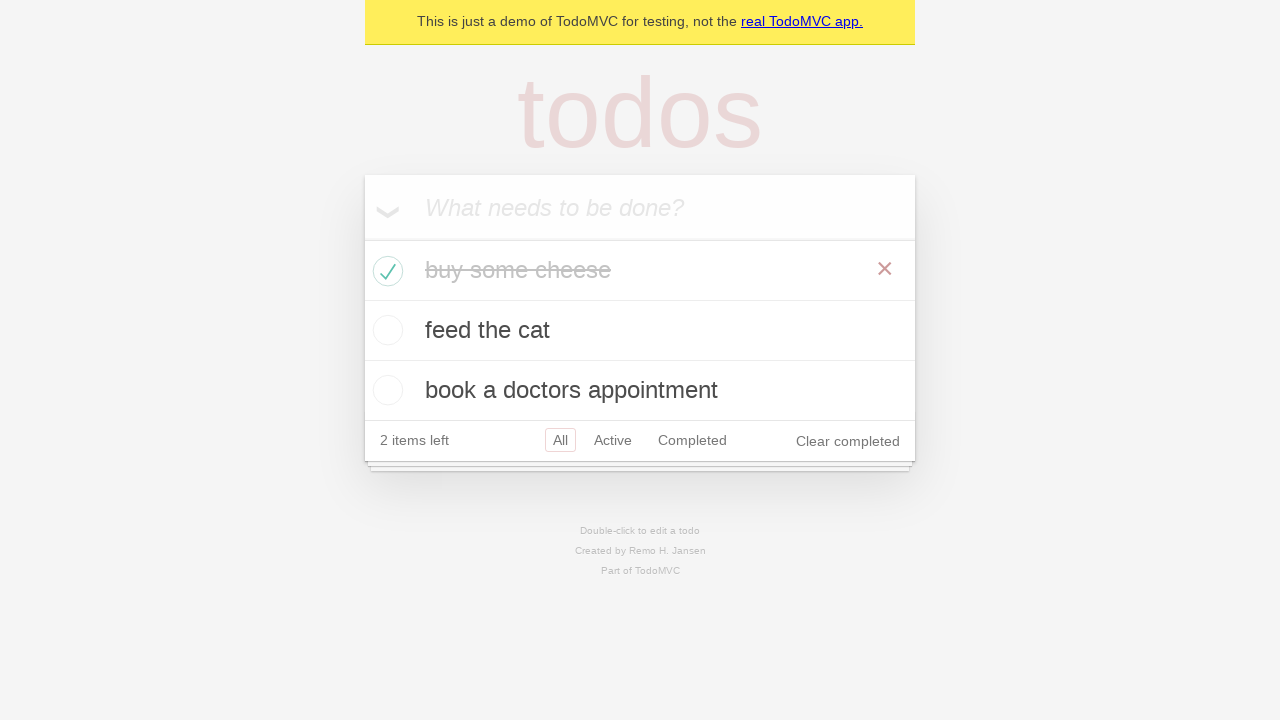

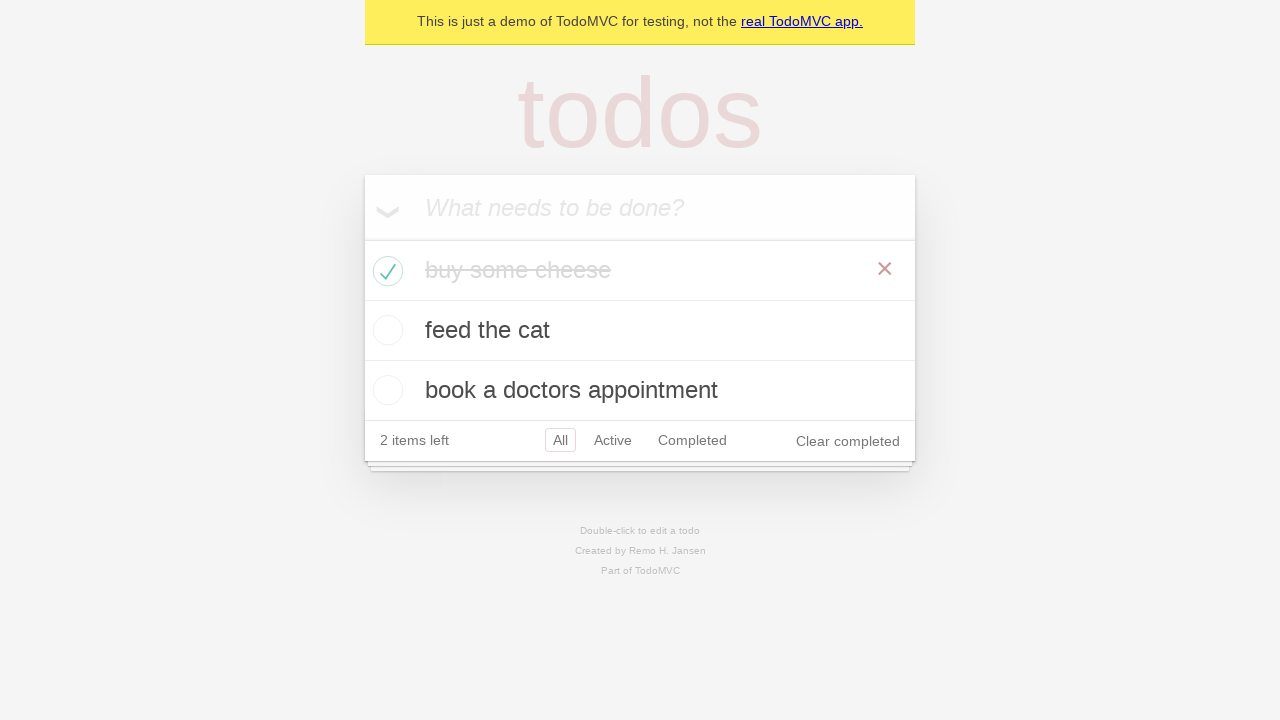